Solves a math problem by extracting a value from an element attribute, calculating the result, and submitting it along with checkbox selections

Starting URL: http://suninjuly.github.io/get_attribute.html

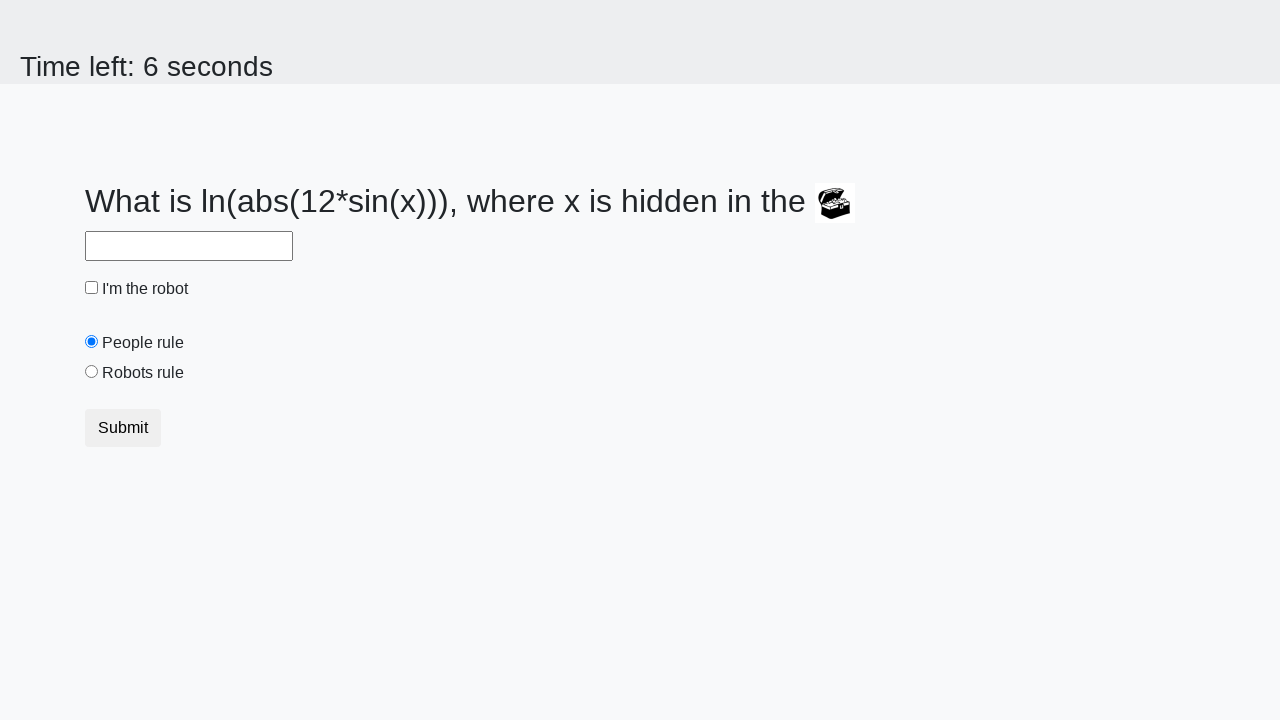

Located the treasure element by ID
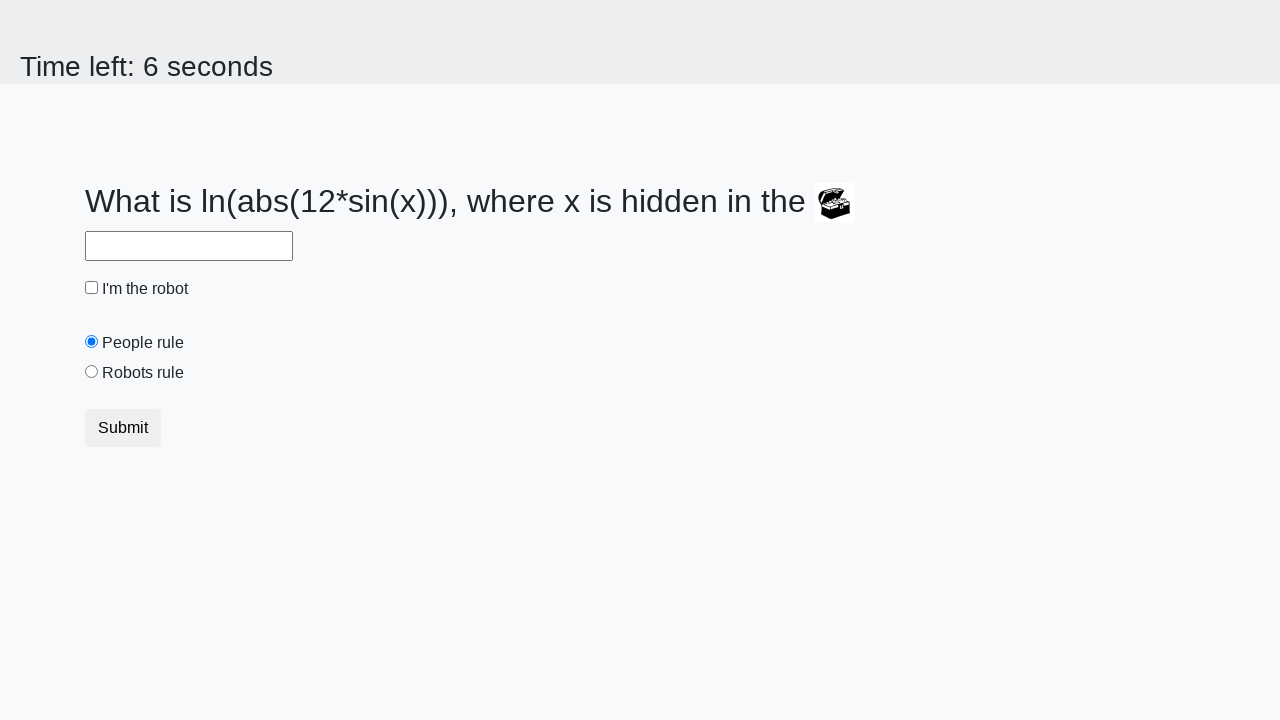

Extracted valuex attribute from treasure element
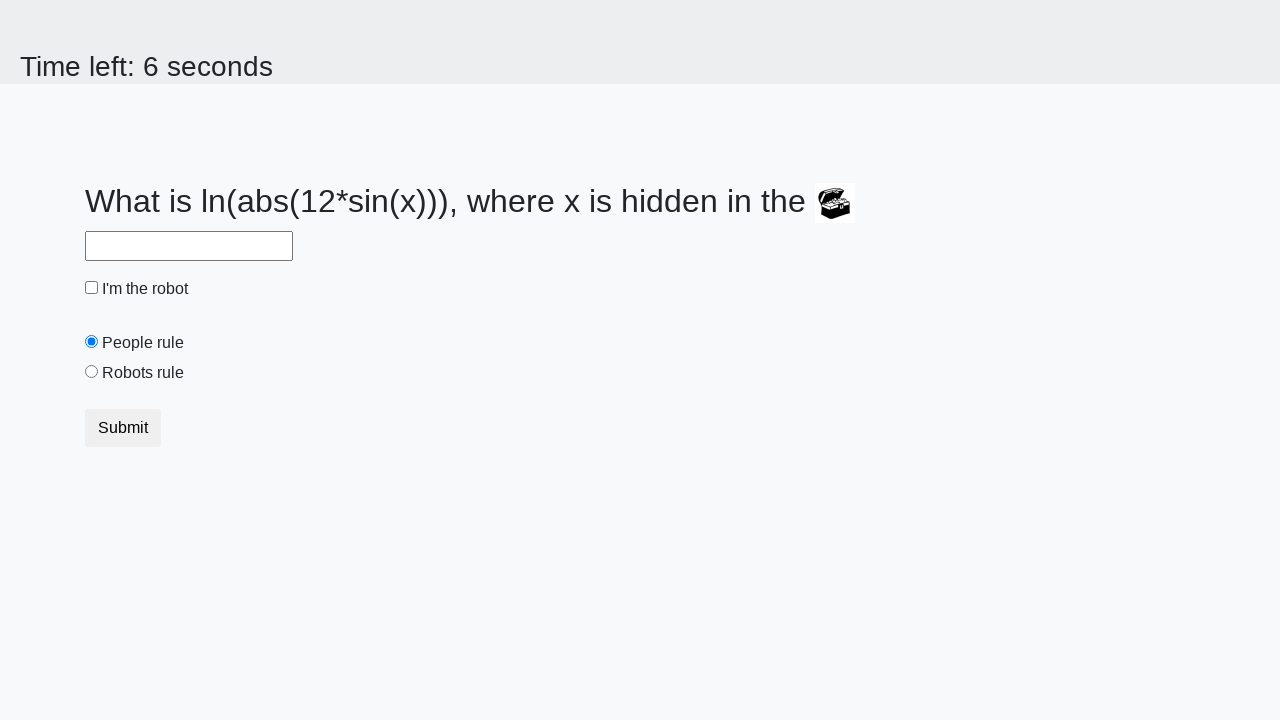

Calculated math result: 1.113789973709513
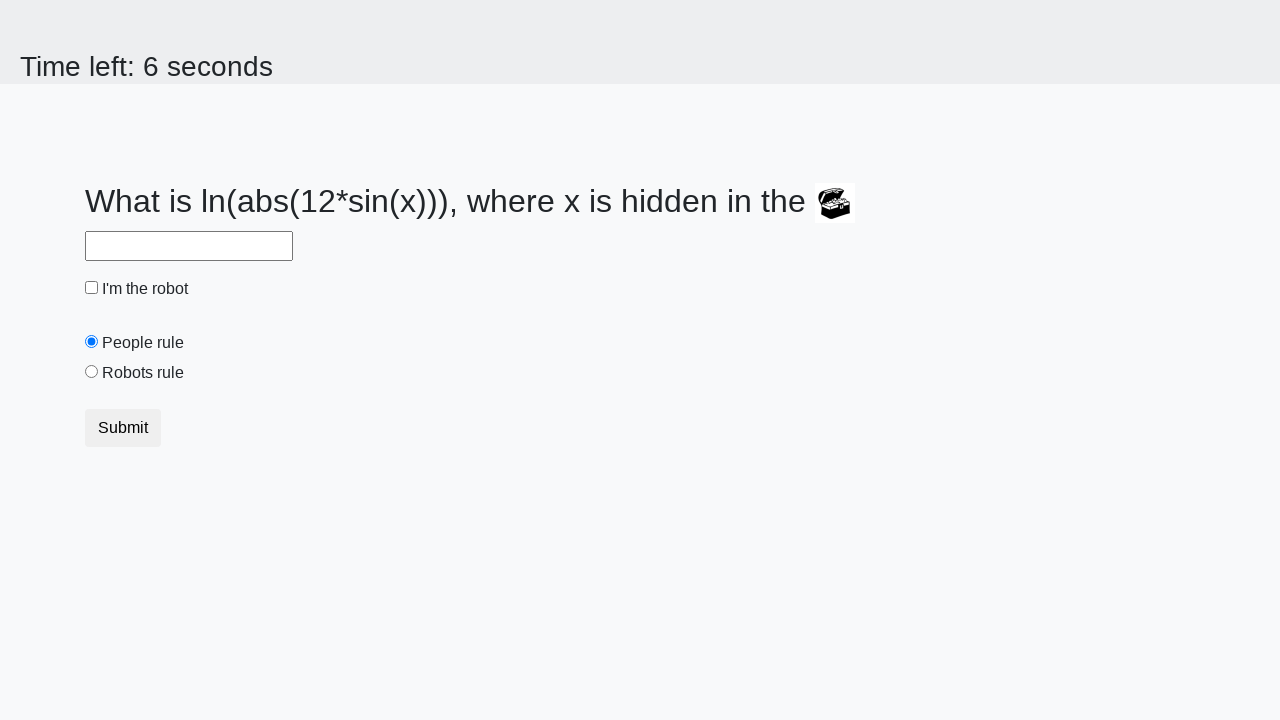

Filled answer field with calculated value on #answer
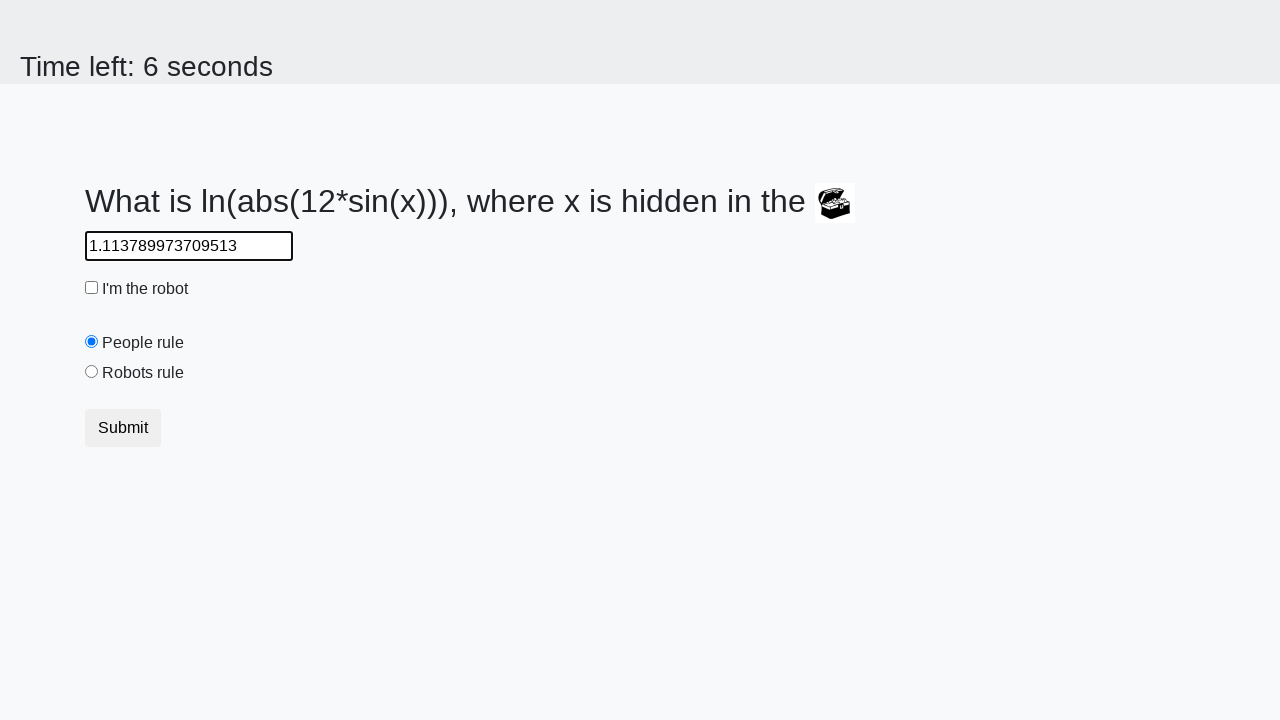

Clicked robot checkbox at (92, 288) on #robotCheckbox
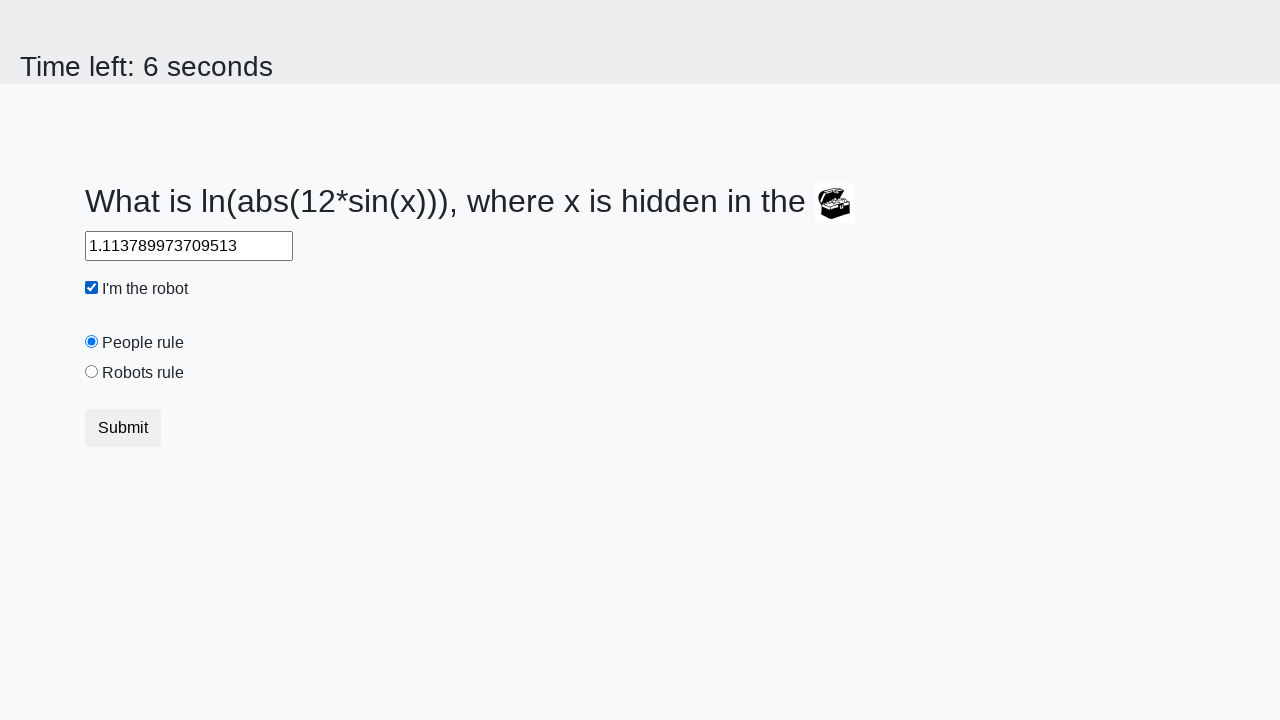

Selected robots rule radio button at (92, 372) on #robotsRule
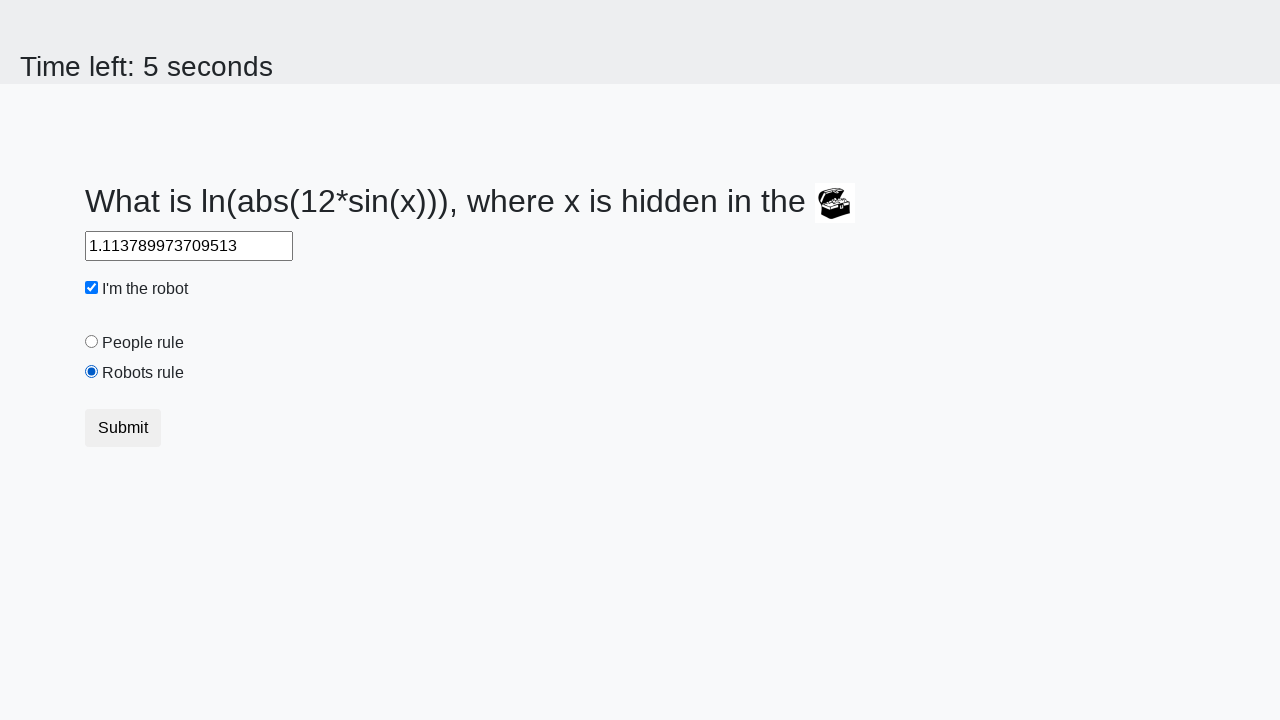

Clicked submit button to submit the form at (123, 428) on button.btn
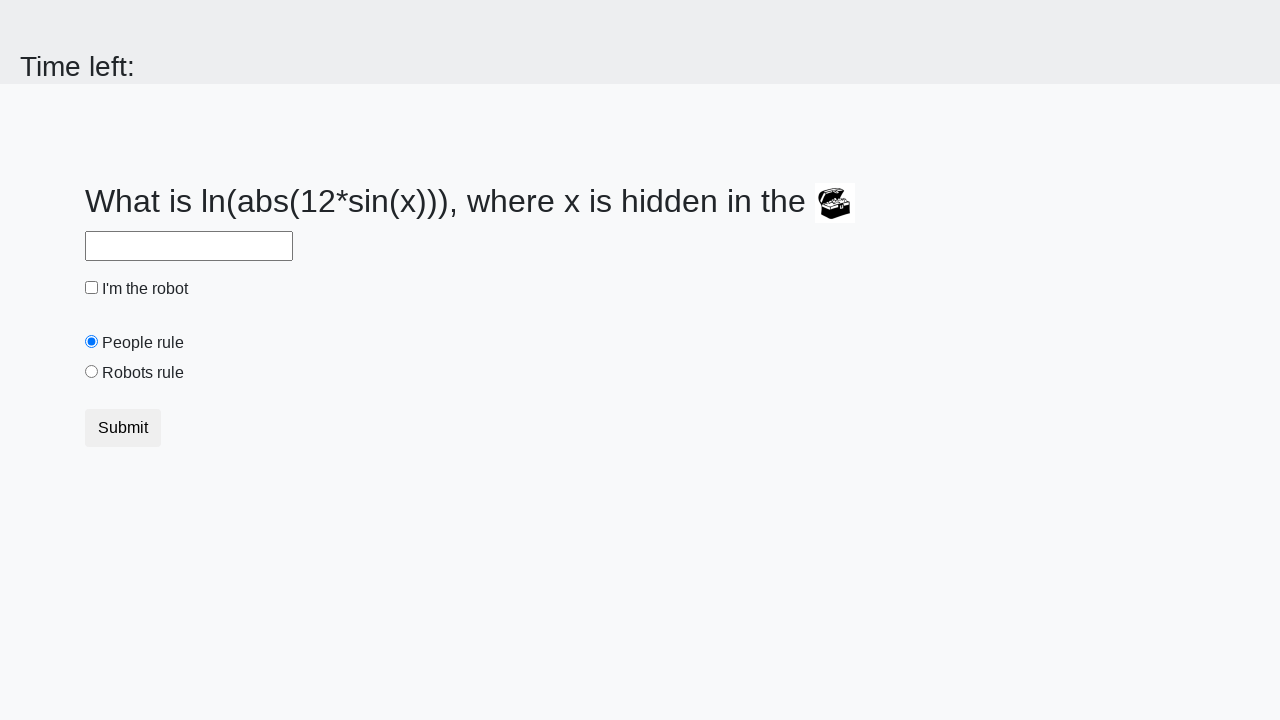

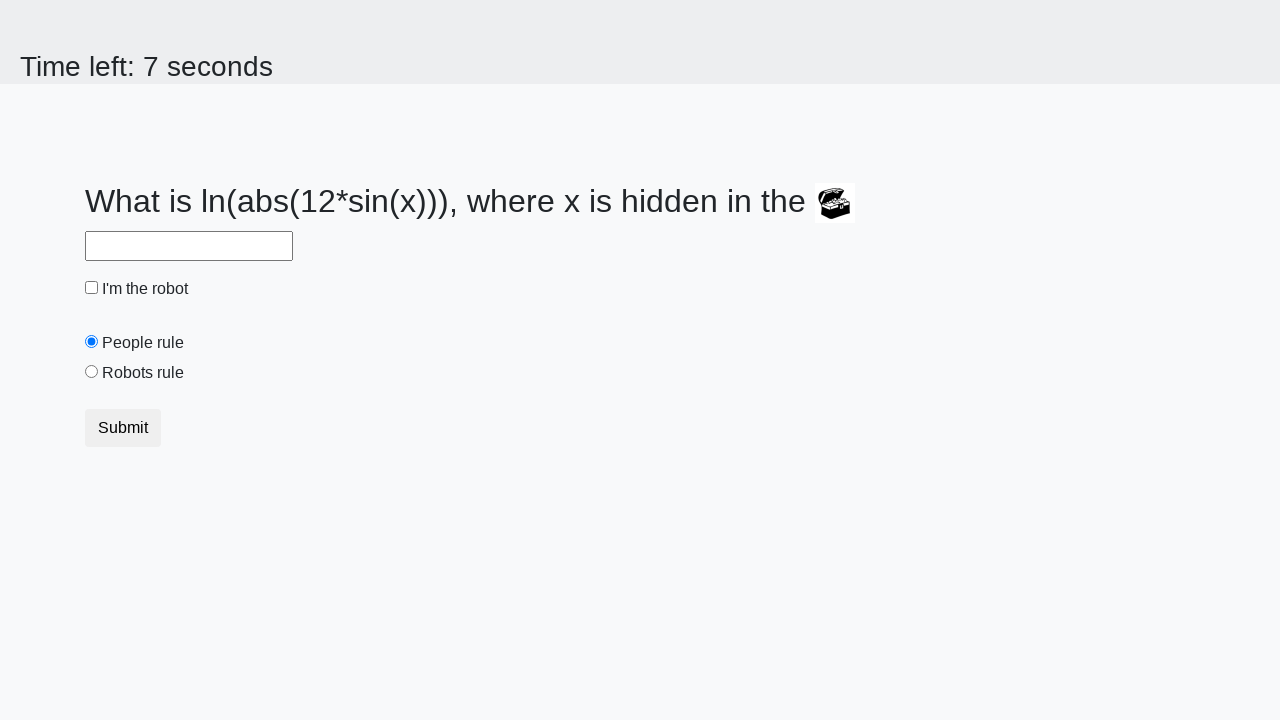